Tests infinite scroll functionality by navigating to a quotes page, waiting for initial quotes to load, scrolling to the bottom to trigger loading more content, and verifying additional quotes appear.

Starting URL: http://quotes.toscrape.com/scroll

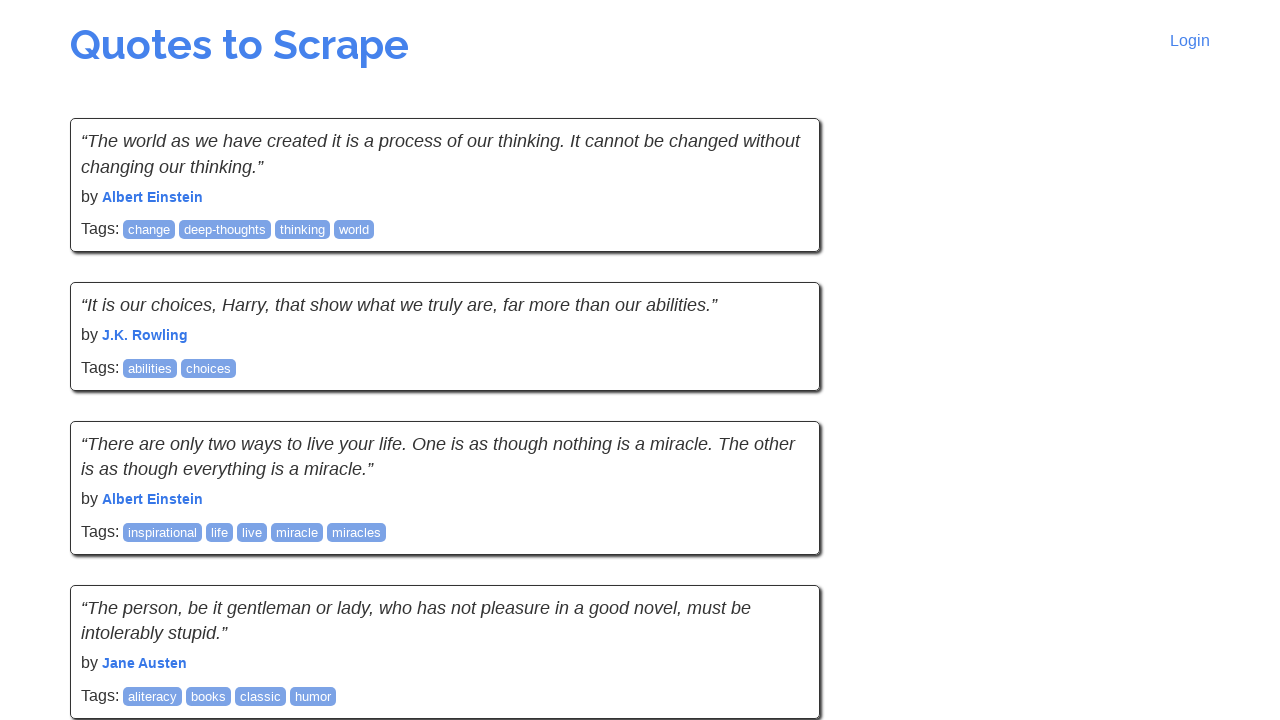

Initial quotes loaded on the page
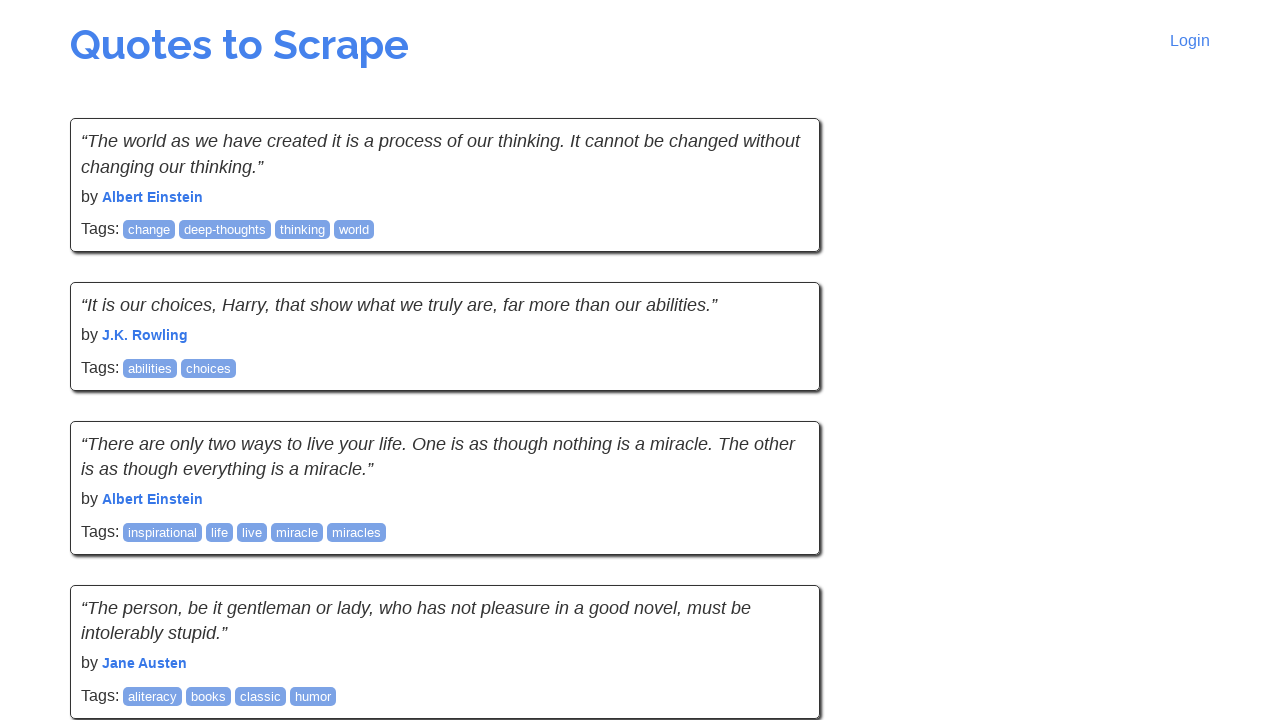

Scrolled to bottom of page to trigger infinite scroll
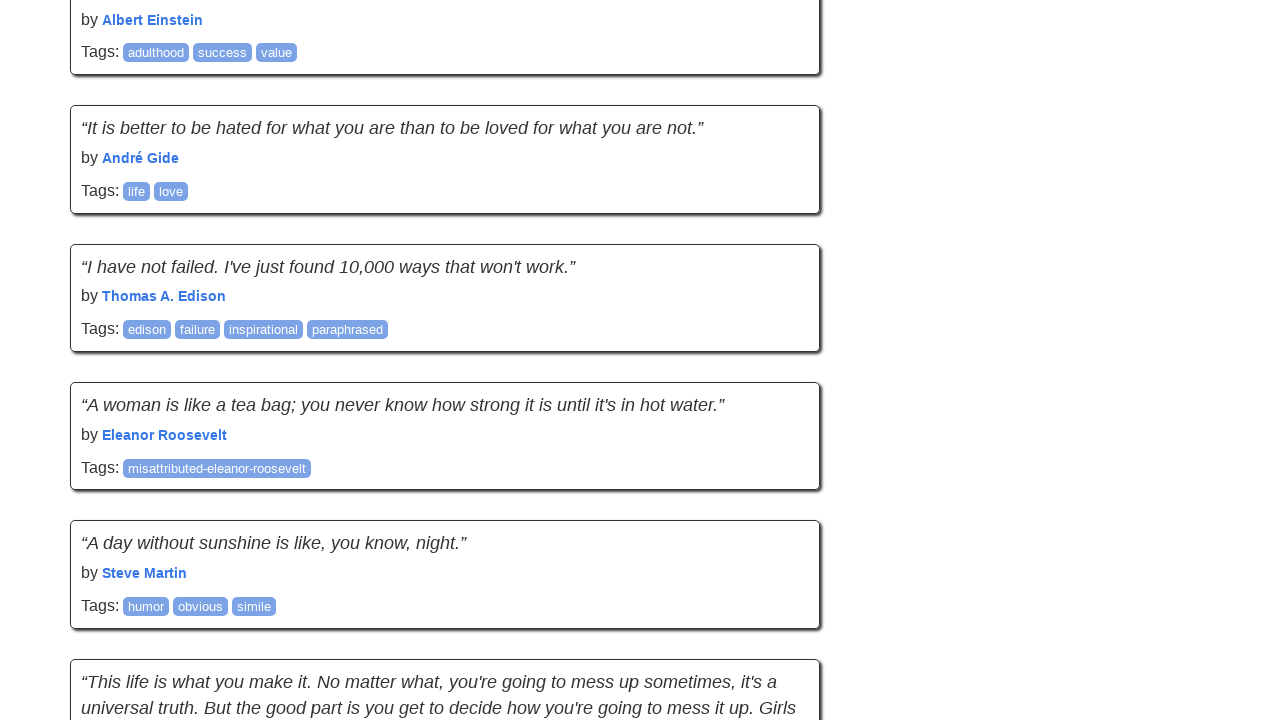

Additional quotes loaded after scrolling - second batch confirmed with 11th quote
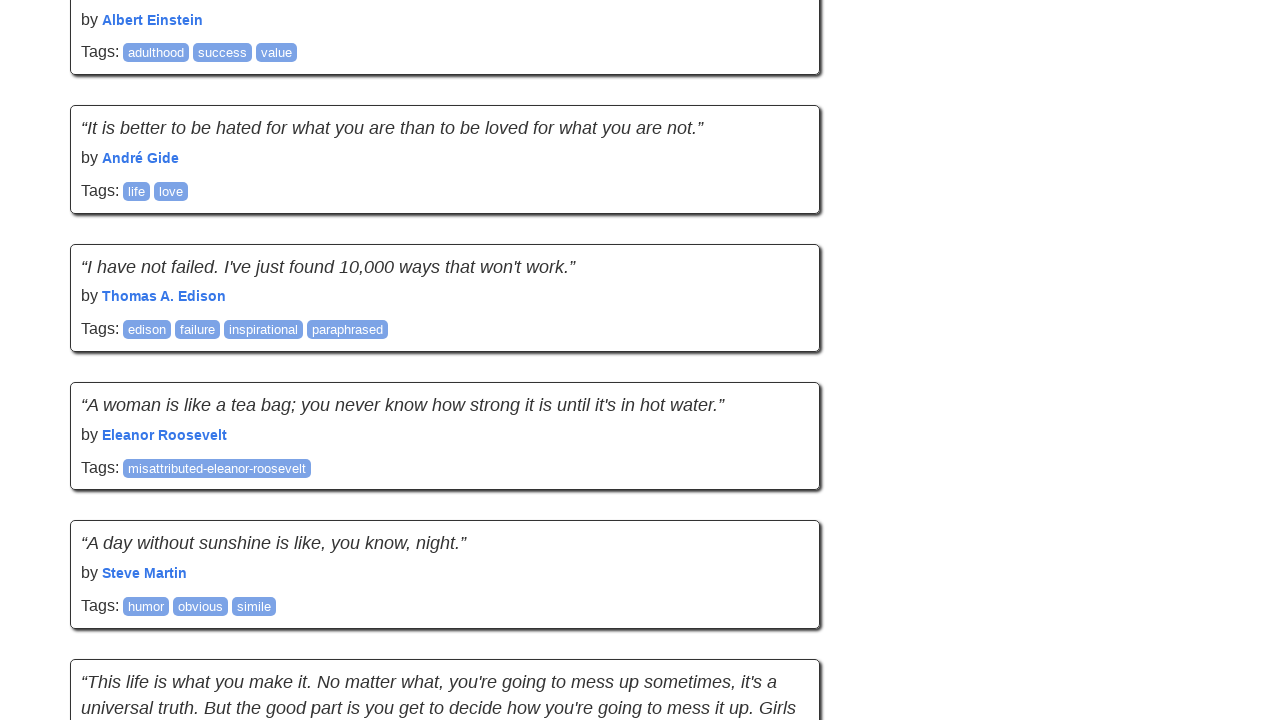

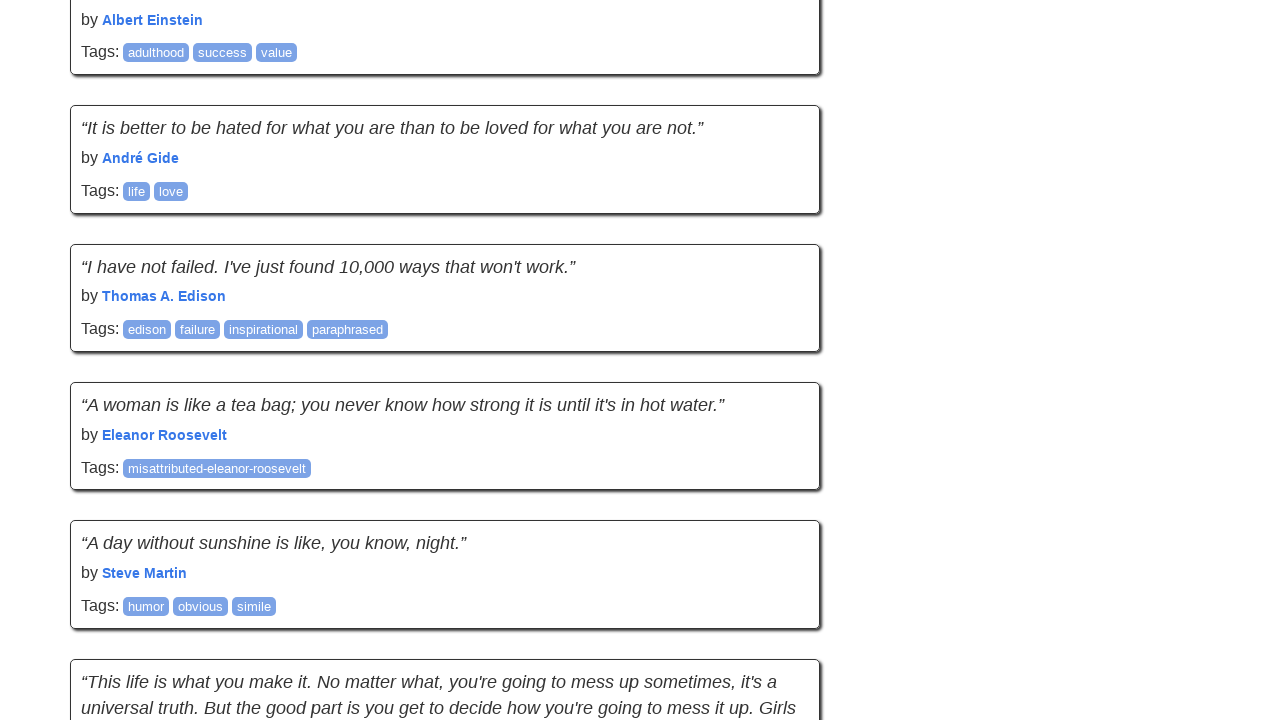